Tests the JavaScript Alert button on the Basic Elements page by scrolling to it, clicking it, and verifying the alert message that appears.

Starting URL: http://automationbykrishna.com/

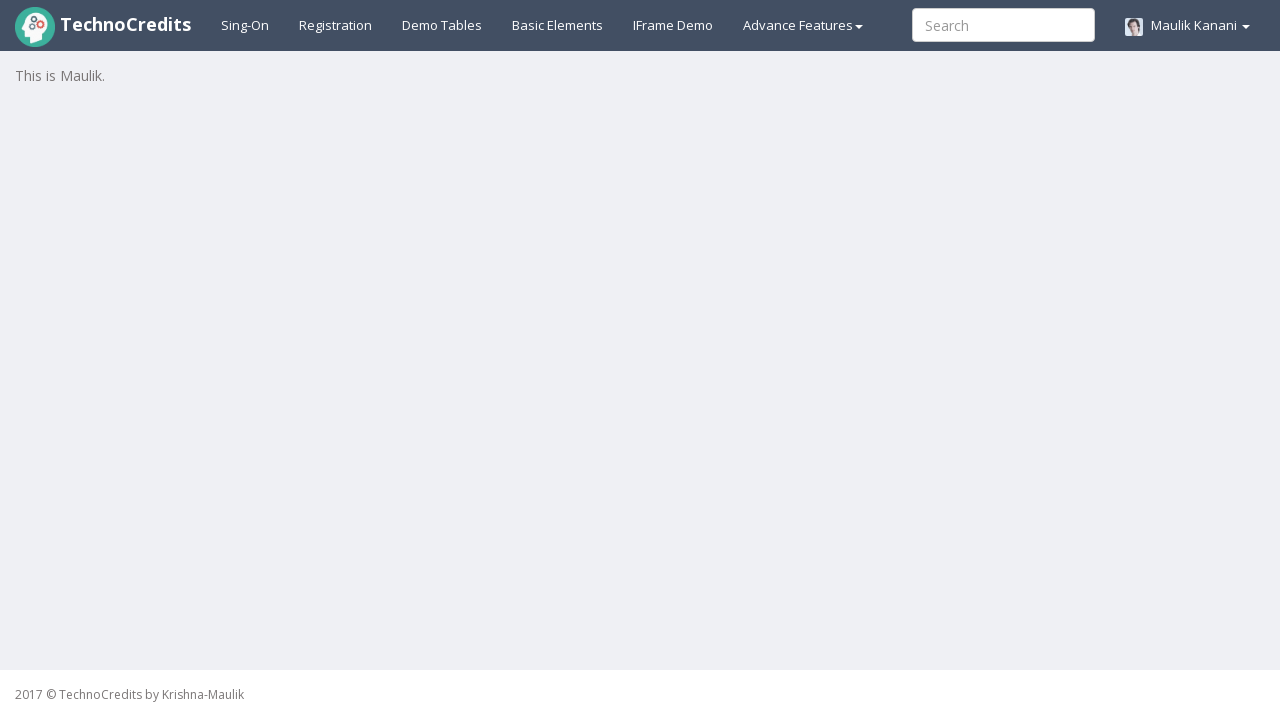

Clicked on Basic Elements link at (558, 25) on a#basicelements
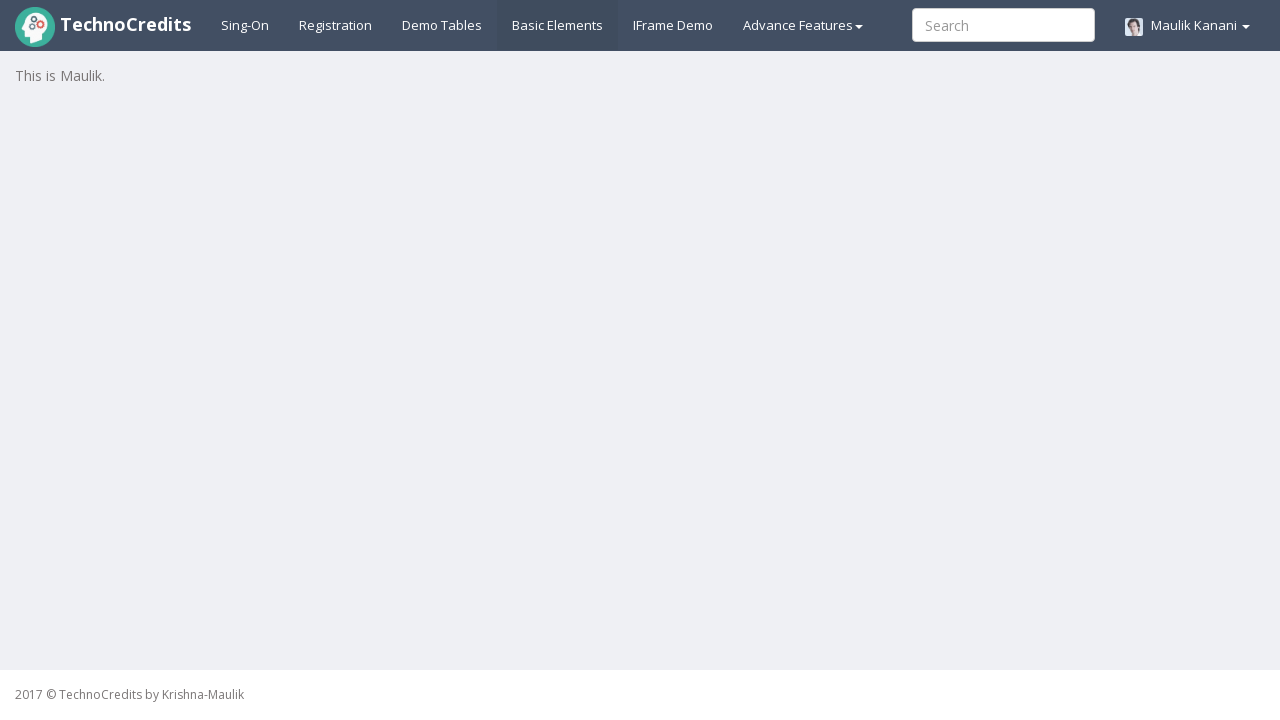

Waited 3 seconds for page to load
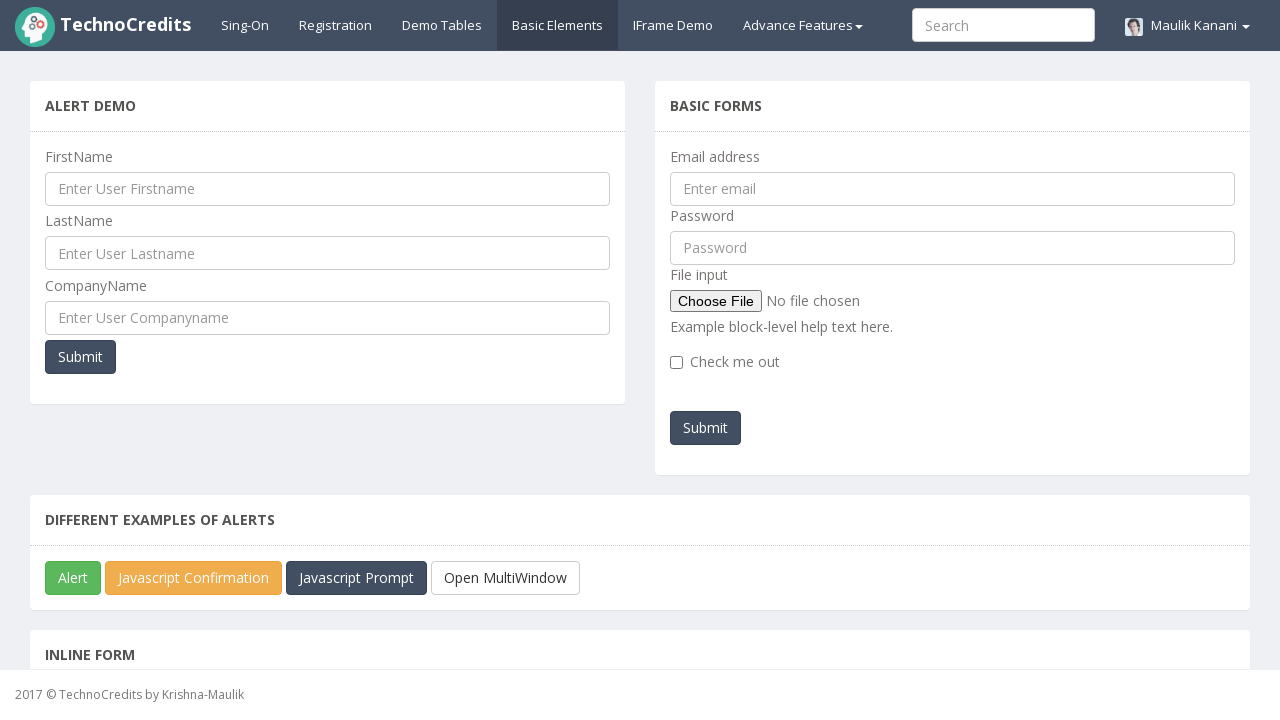

Scrolled to JavaScript Alert button
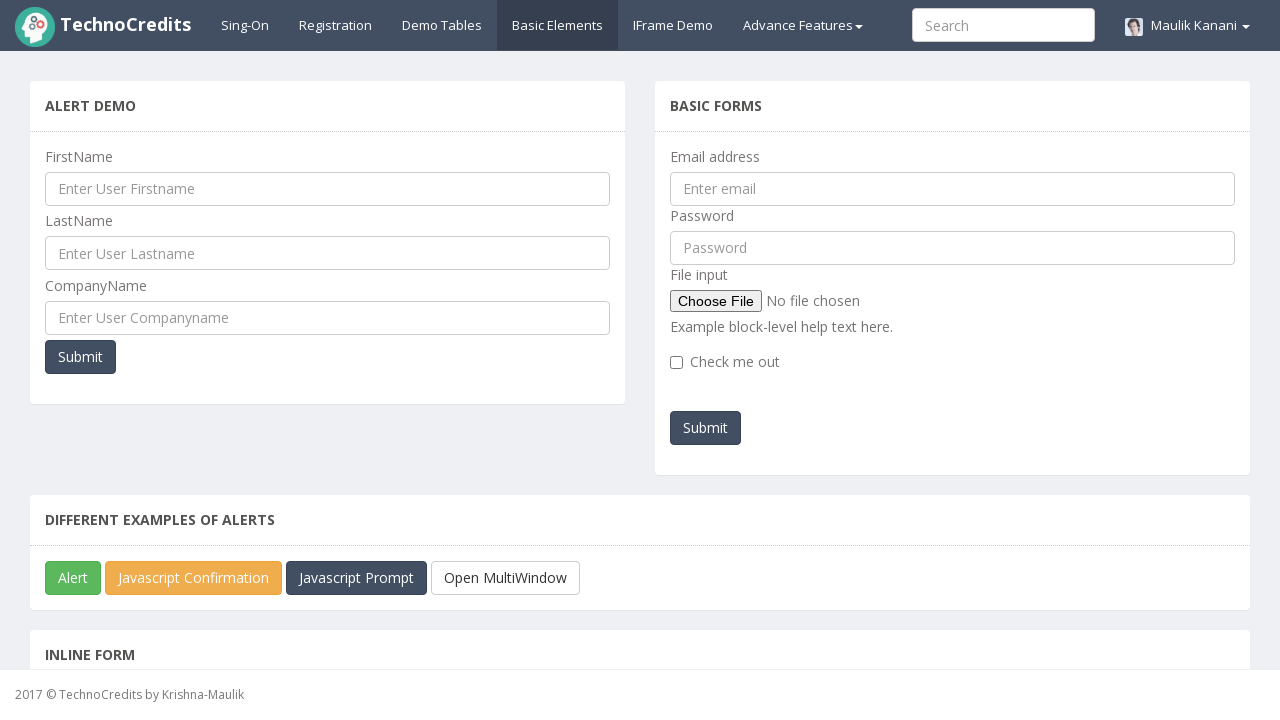

Set up dialog handler to accept alerts
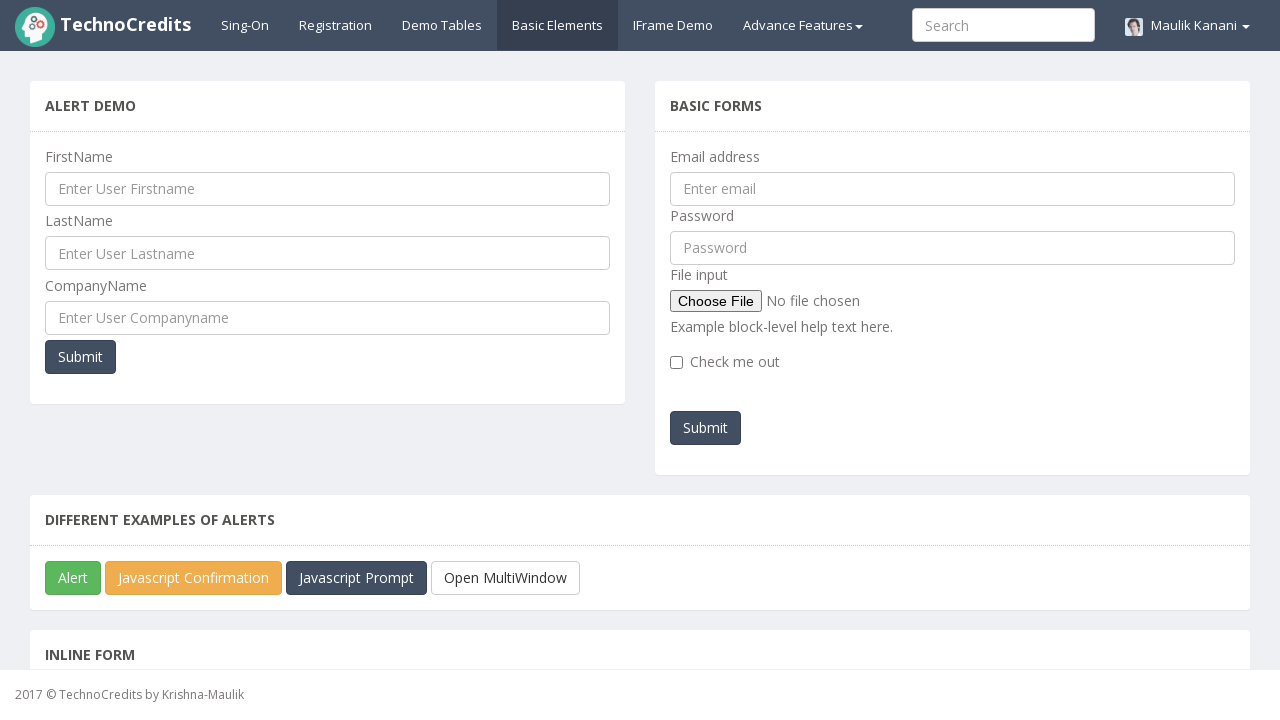

Clicked the JavaScript Alert button and accepted the alert at (73, 578) on button#javascriptAlert
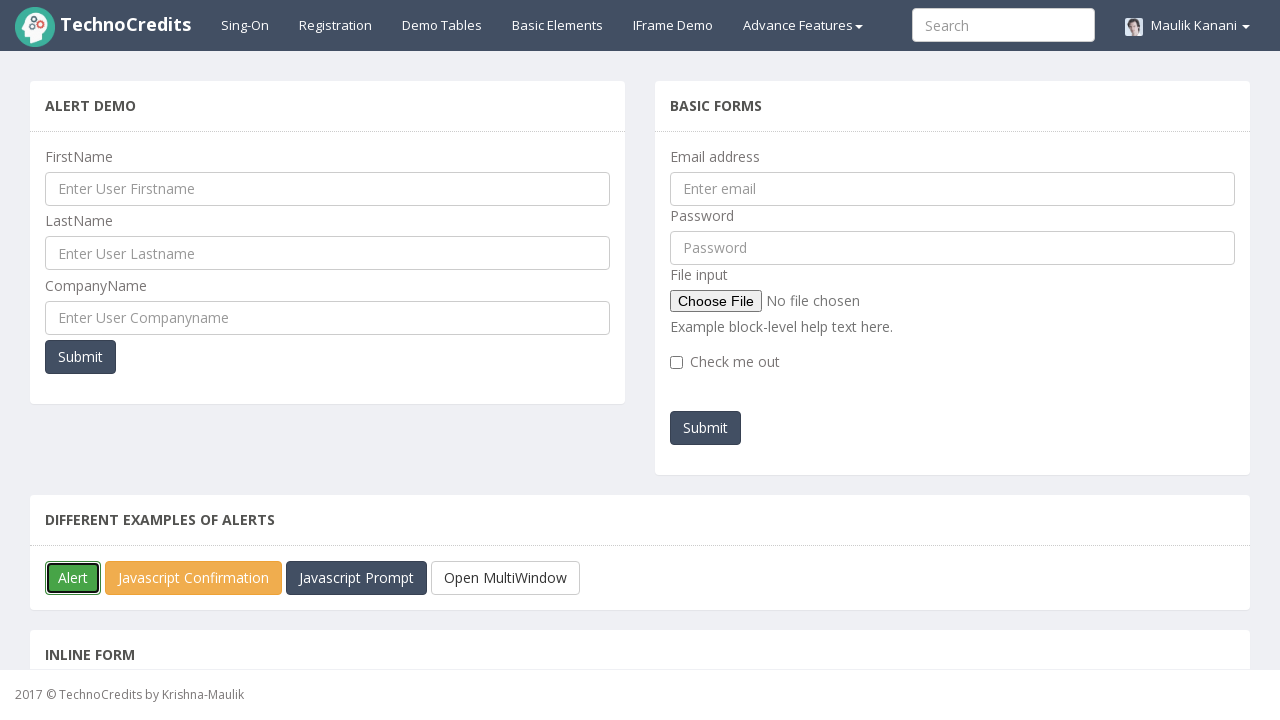

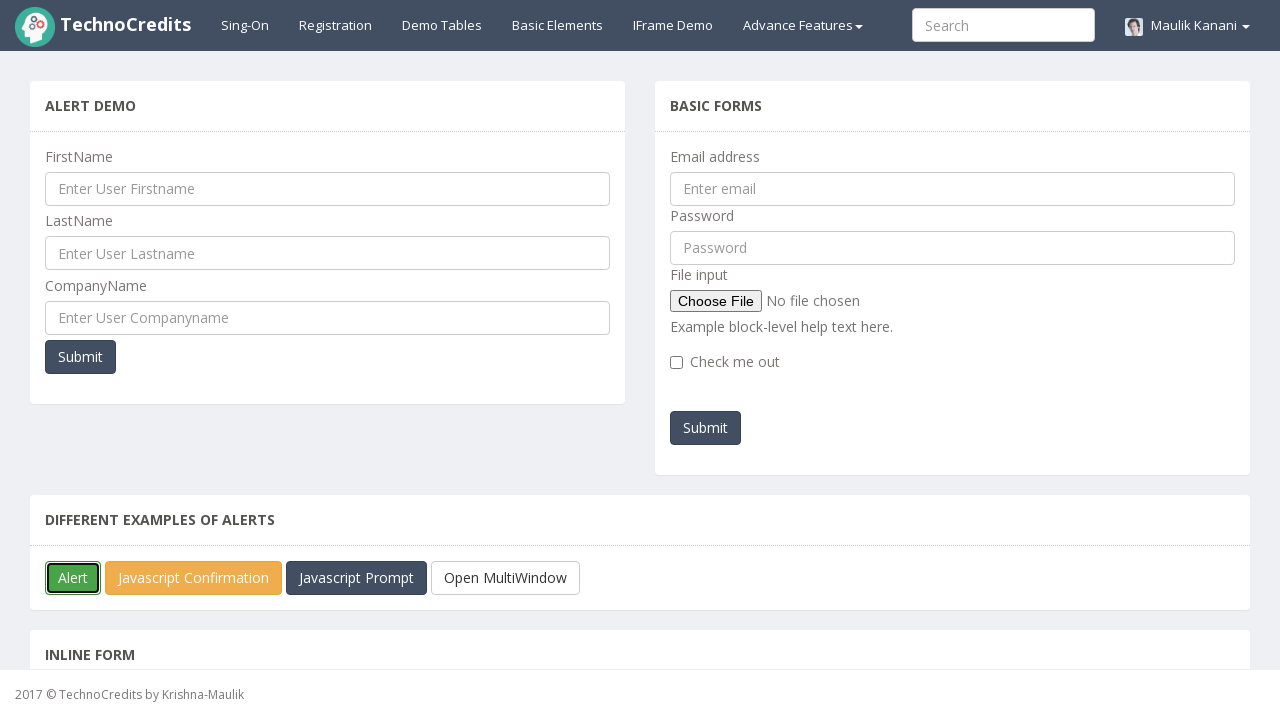